Tests checkbox functionality by checking and unchecking the first checkbox, verifying its state, and counting total checkboxes on the page

Starting URL: https://rahulshettyacademy.com/AutomationPractice/

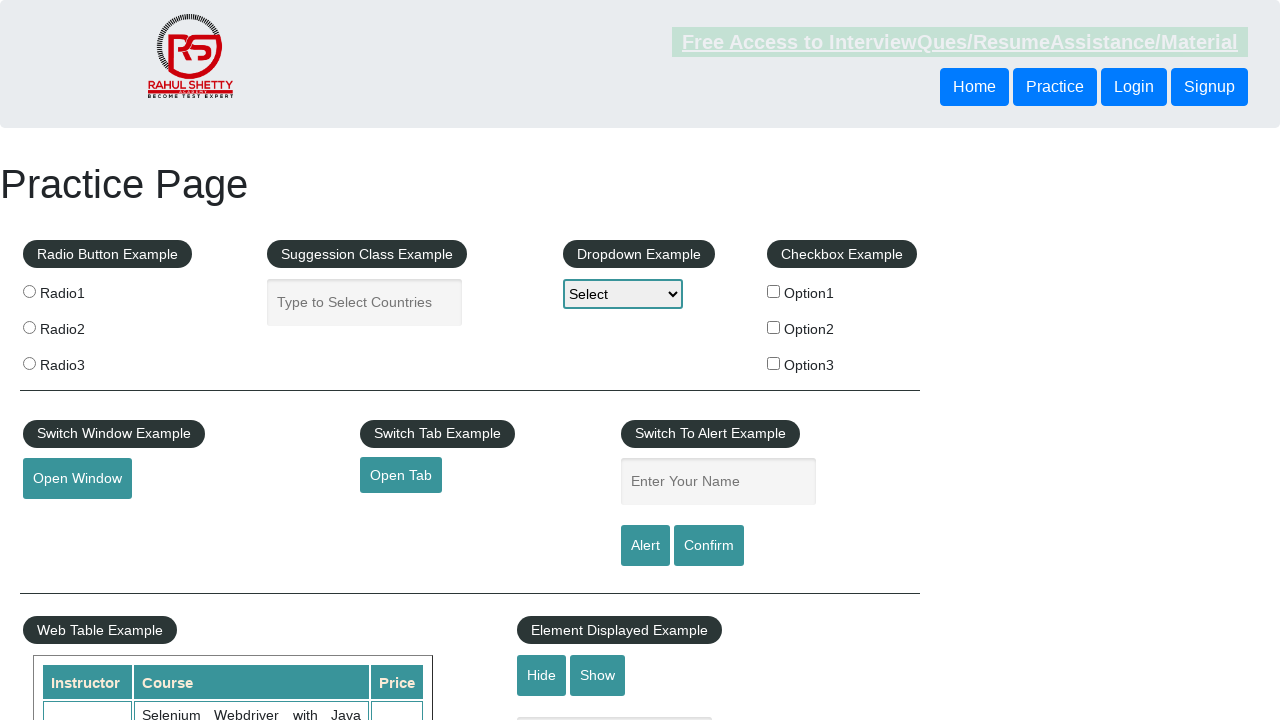

Clicked first checkbox to check it at (774, 291) on #checkBoxOption1
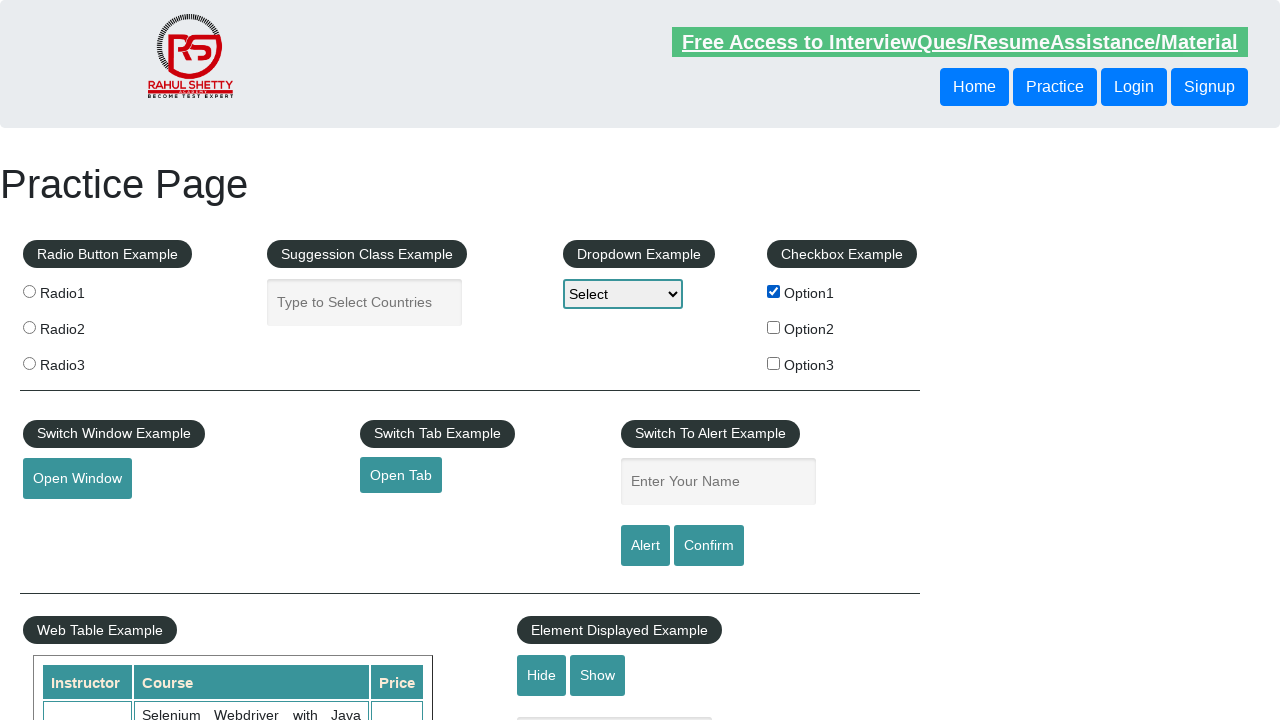

Verified that first checkbox is checked
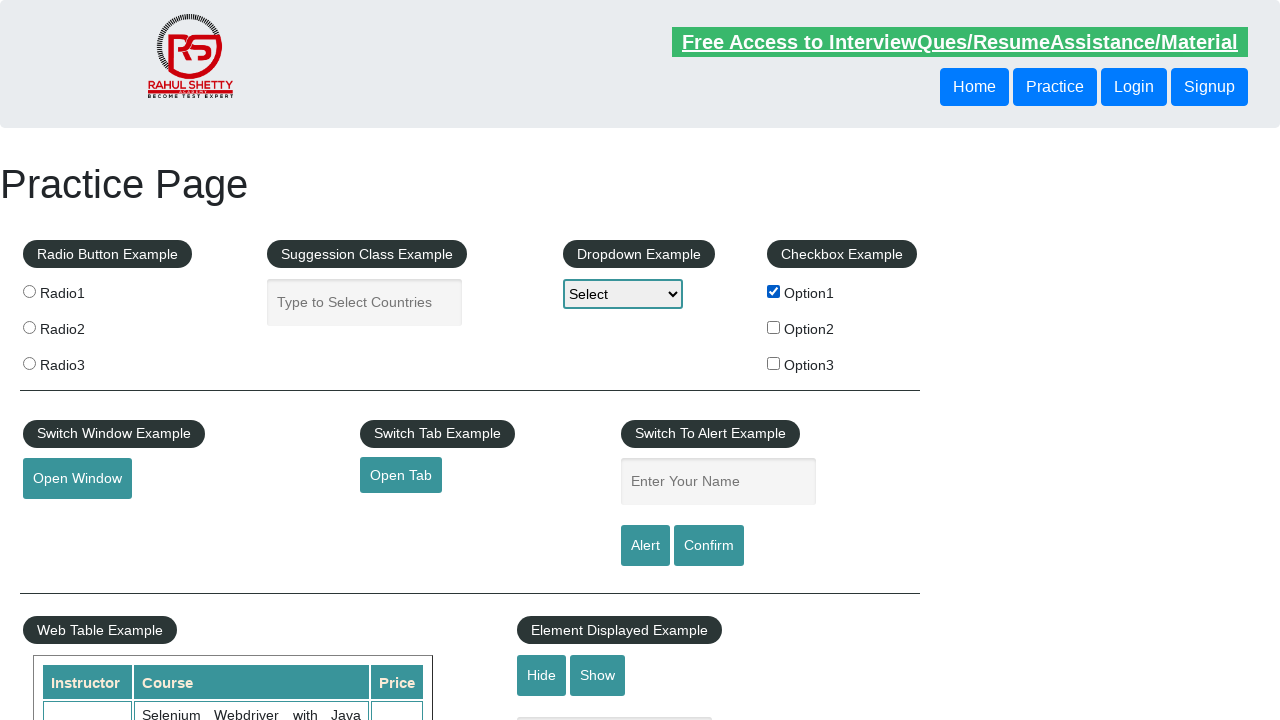

Clicked first checkbox to uncheck it at (774, 291) on #checkBoxOption1
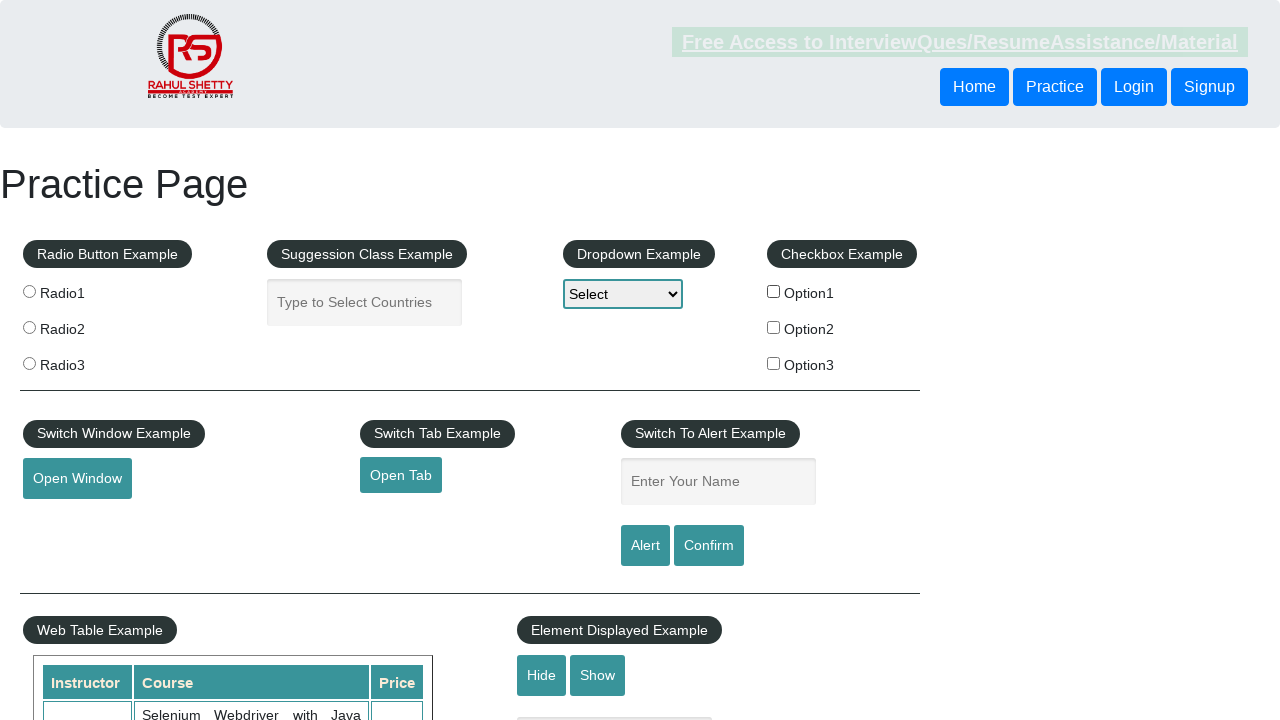

Verified that first checkbox is unchecked
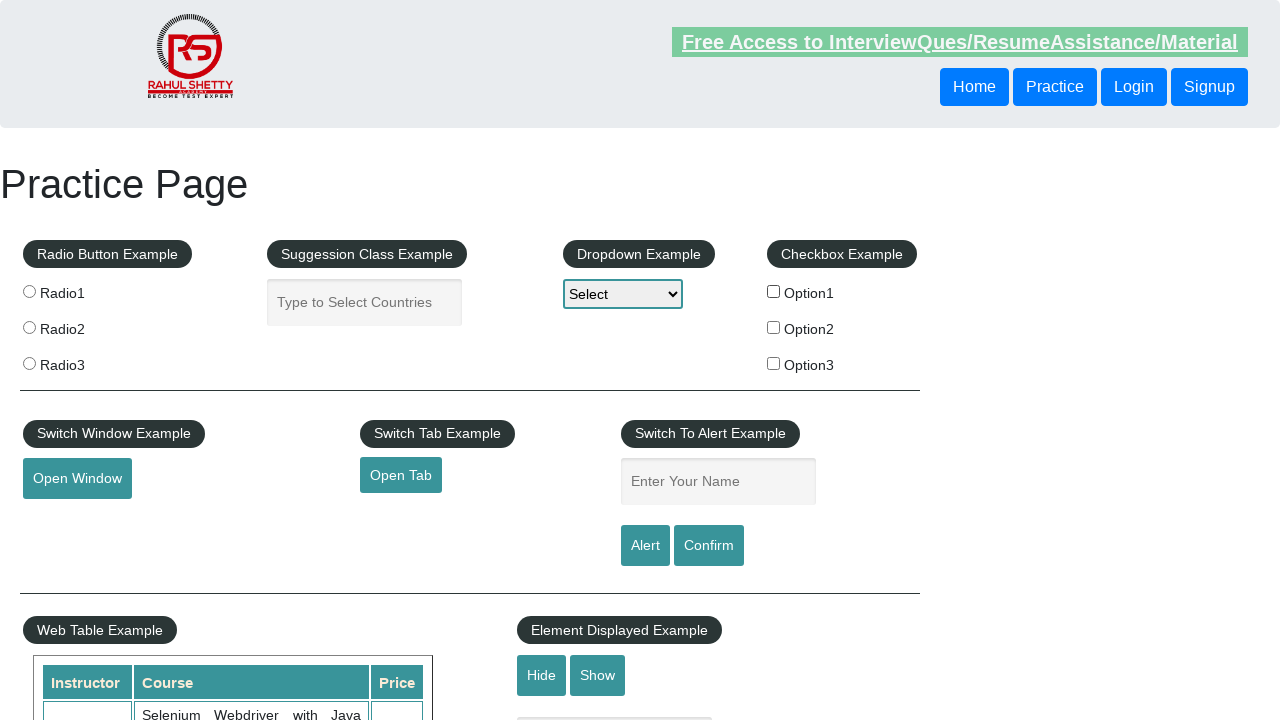

Counted total checkboxes on page: 3
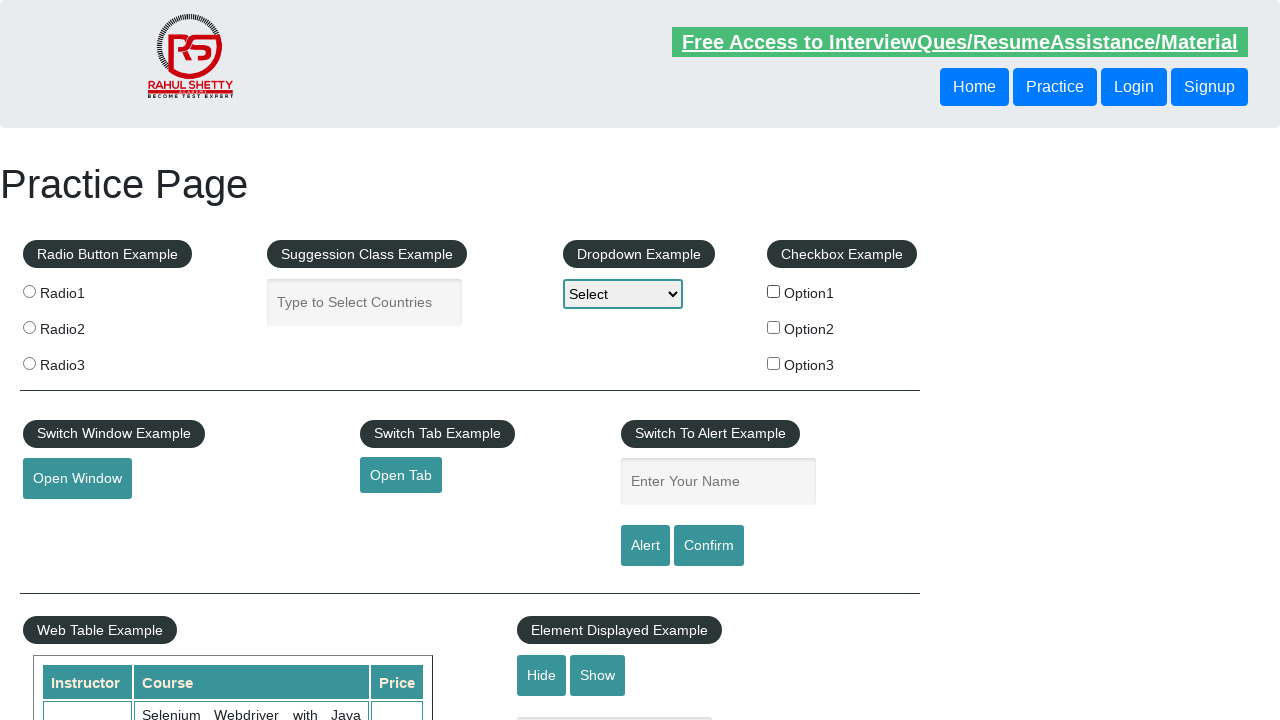

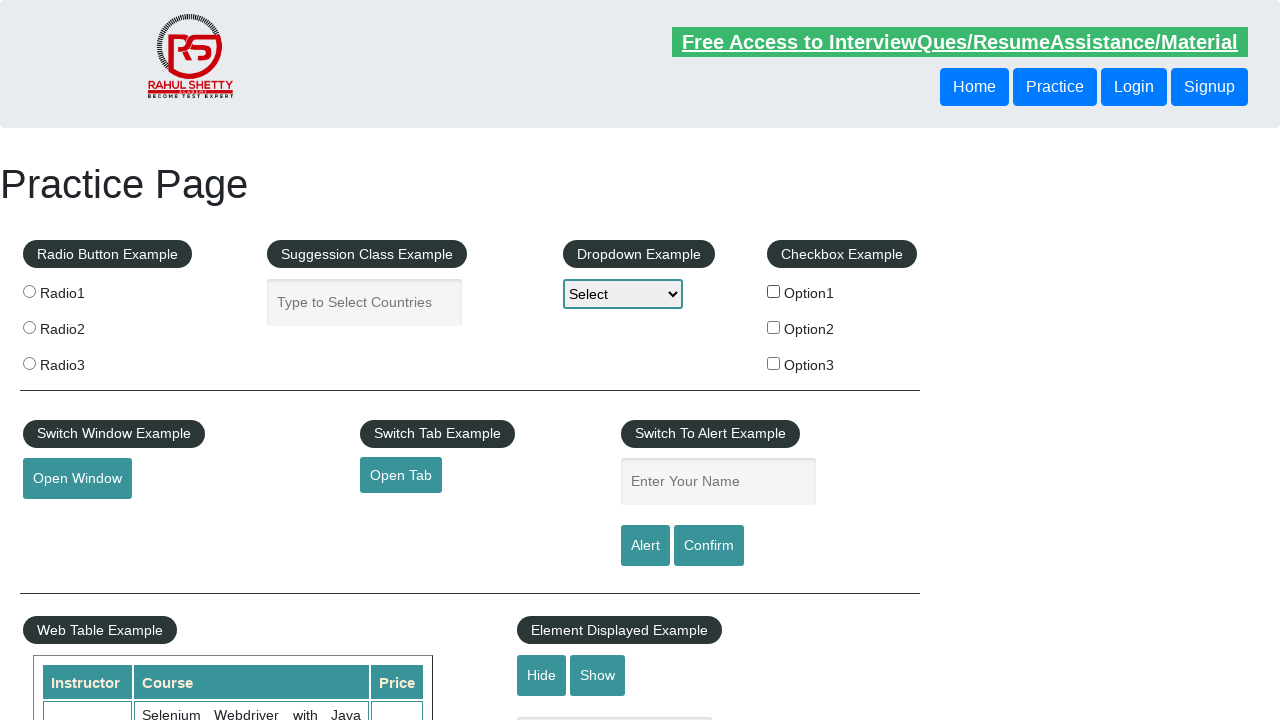